Tests the SpiceJet flight booking form by entering departure city (Hyderabad) and destination city (Bengaluru) in the search fields.

Starting URL: https://beta.spicejet.com

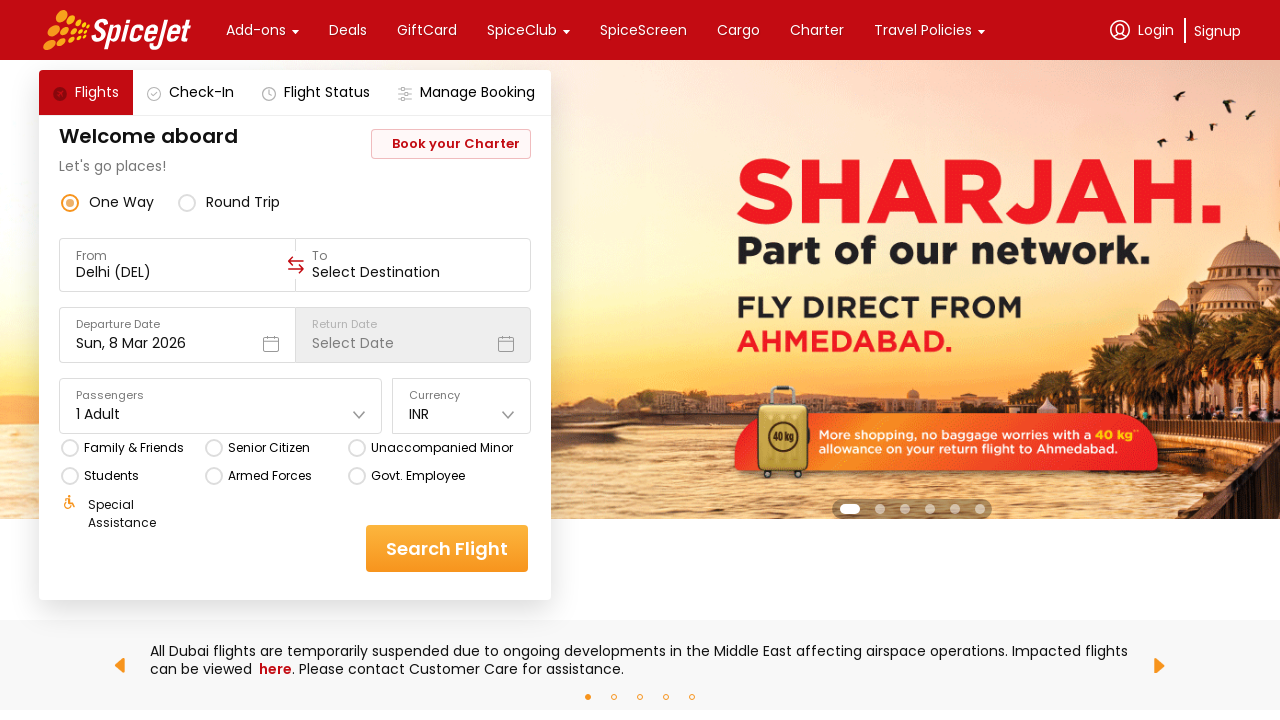

Waited for page to load and network to be idle
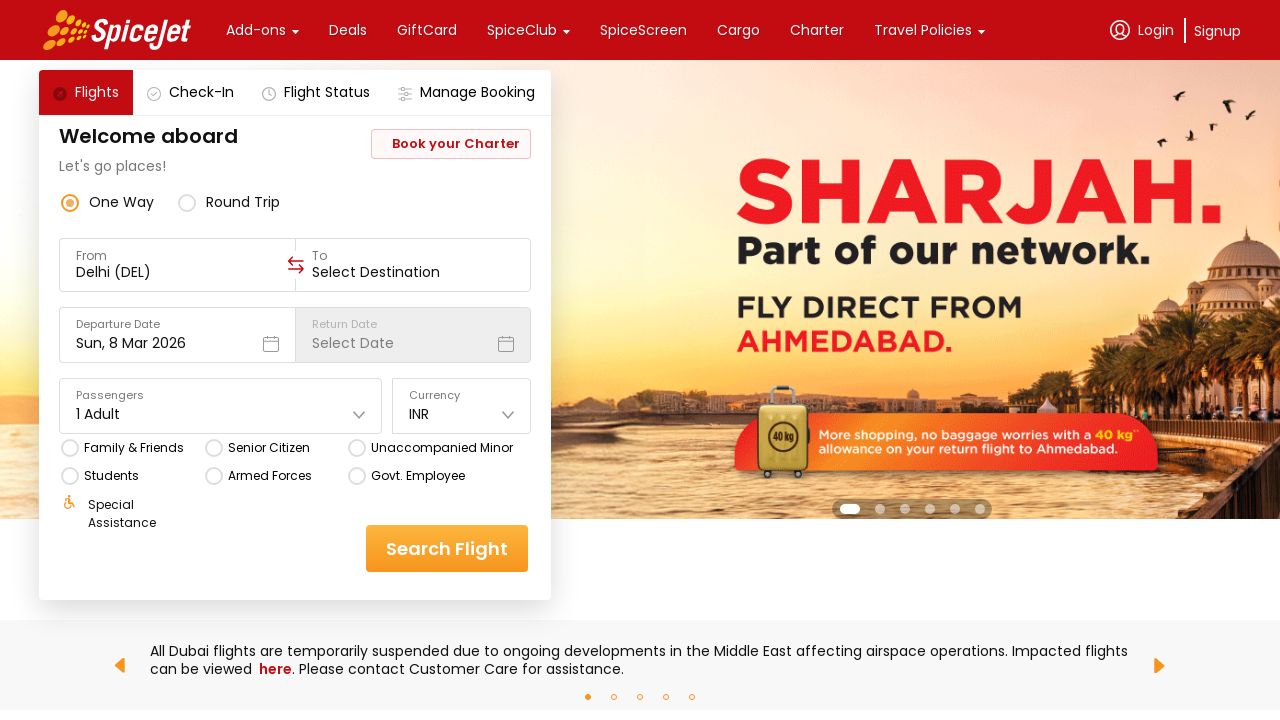

Entered departure city 'Hyderabad (HYD)' in the From field on (//input[@type='text'])[1]
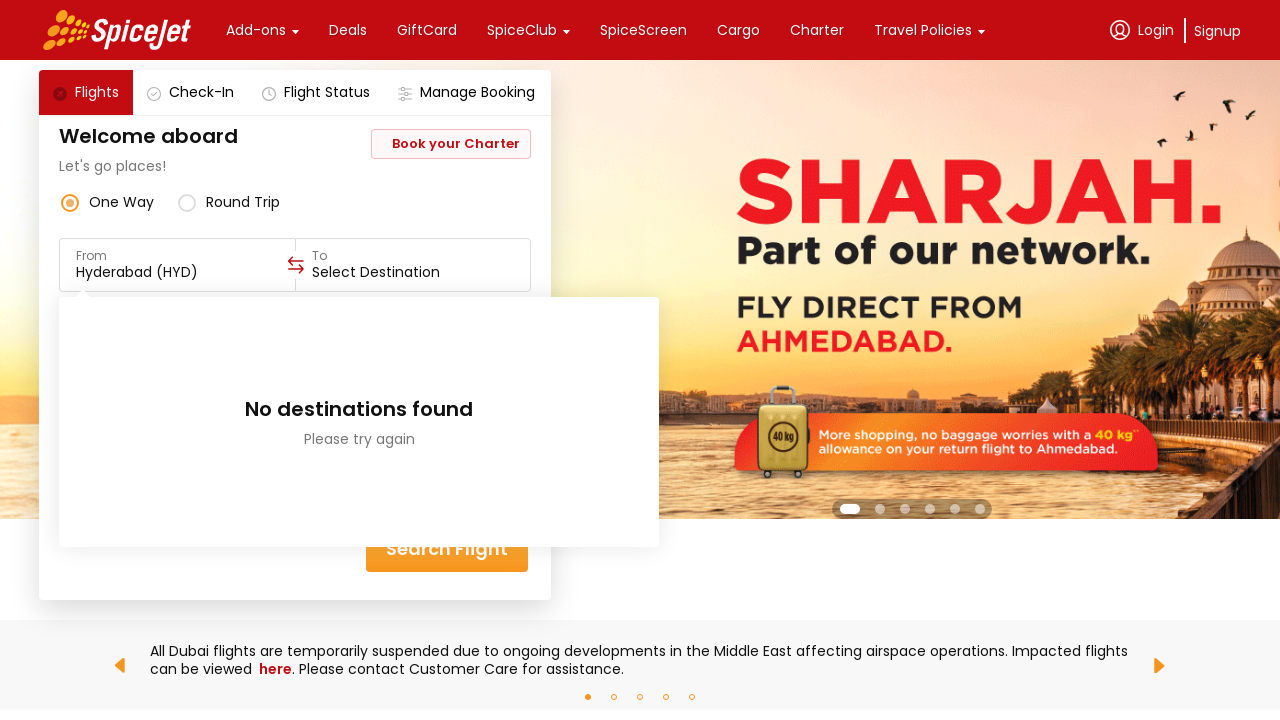

Waited 2 seconds for autocomplete suggestions to appear
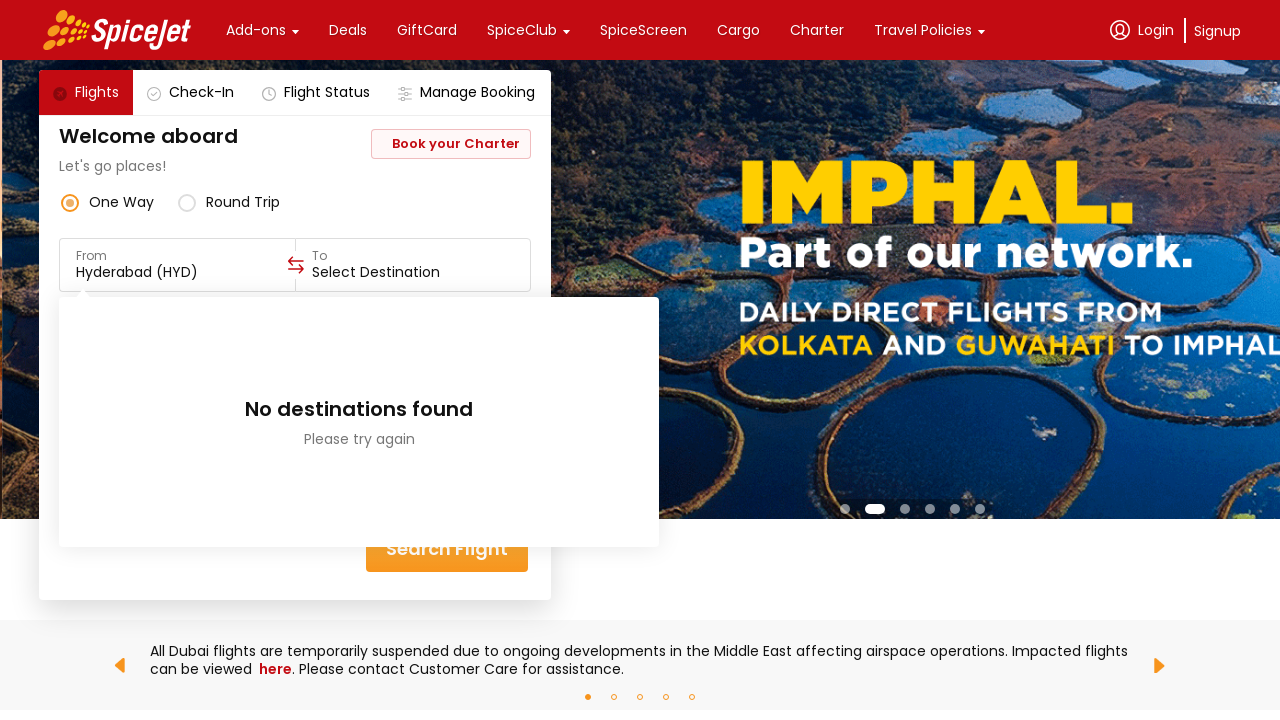

Cleared the destination city field on (//input[@type='text'])[2]
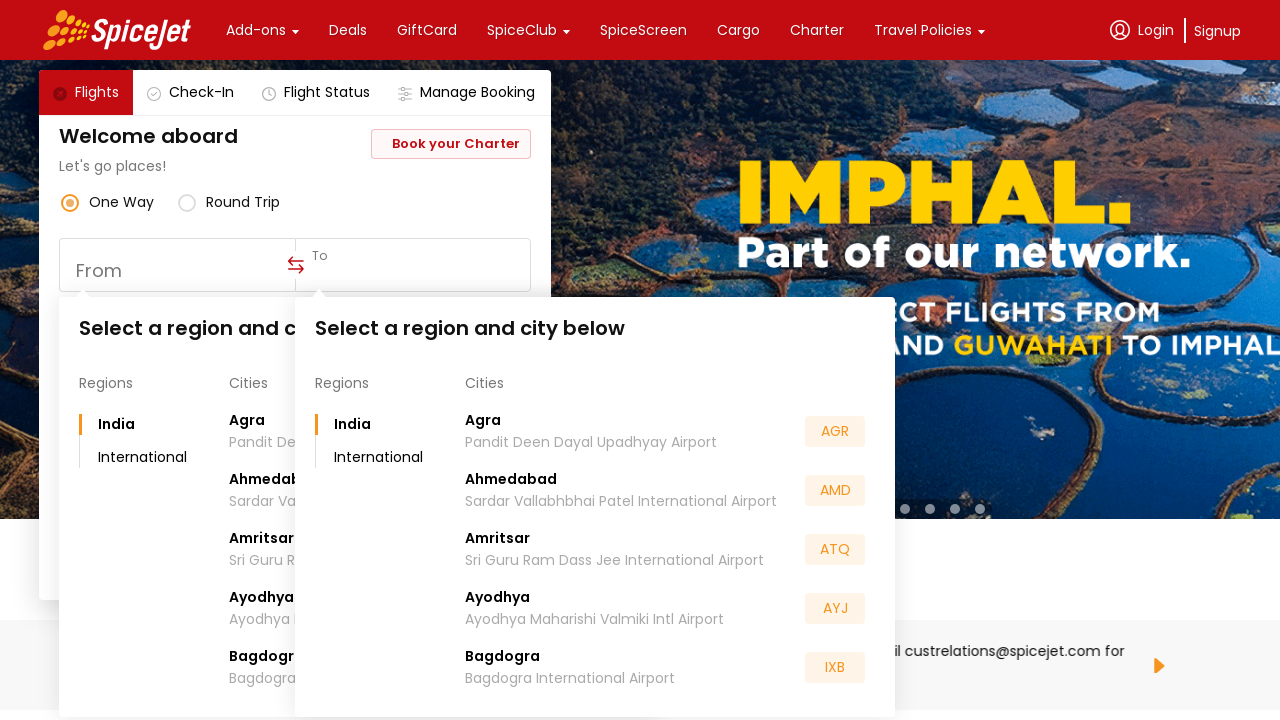

Entered destination city 'Bengaluru (BLR)' in the To field on (//input[@type='text'])[2]
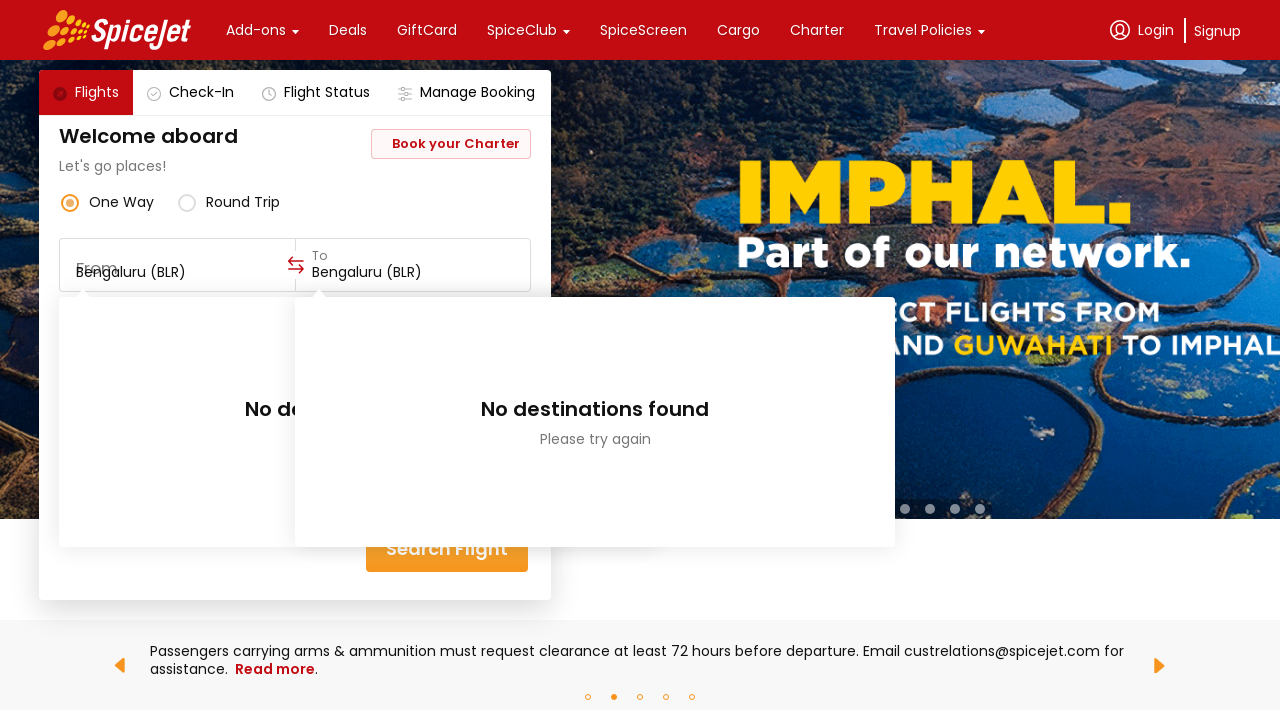

Waited 2 seconds for autocomplete suggestions to appear
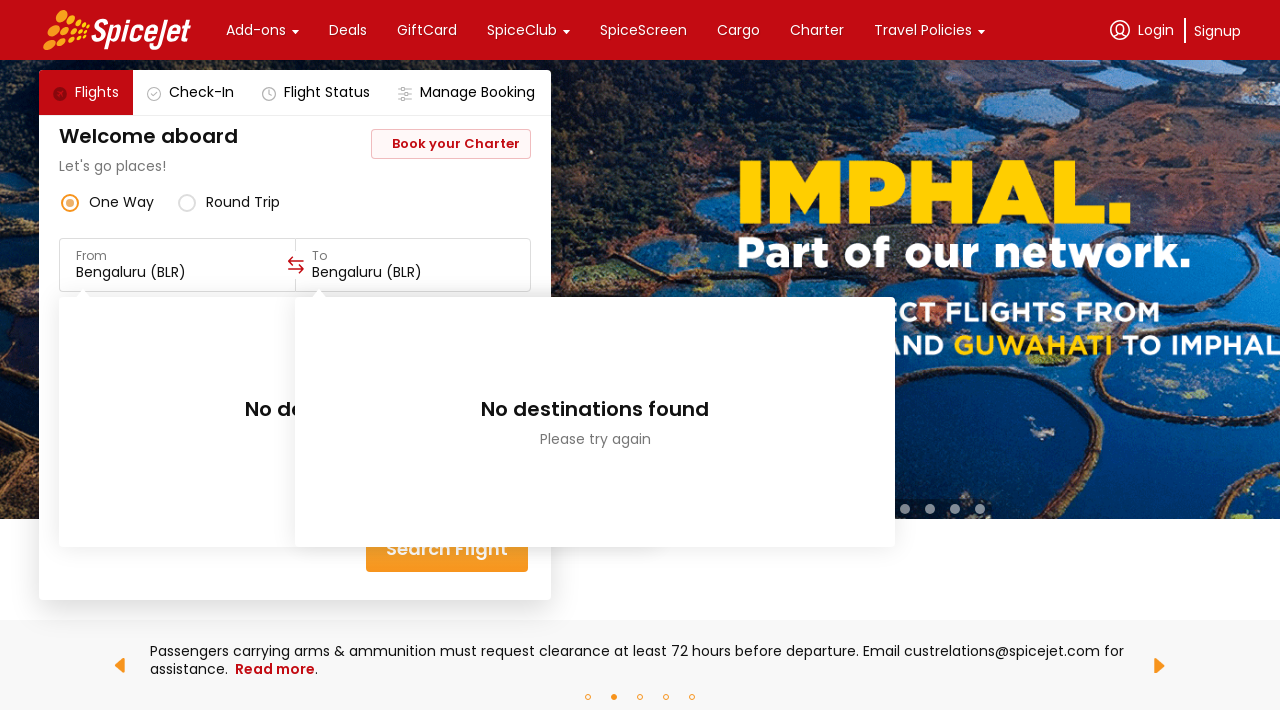

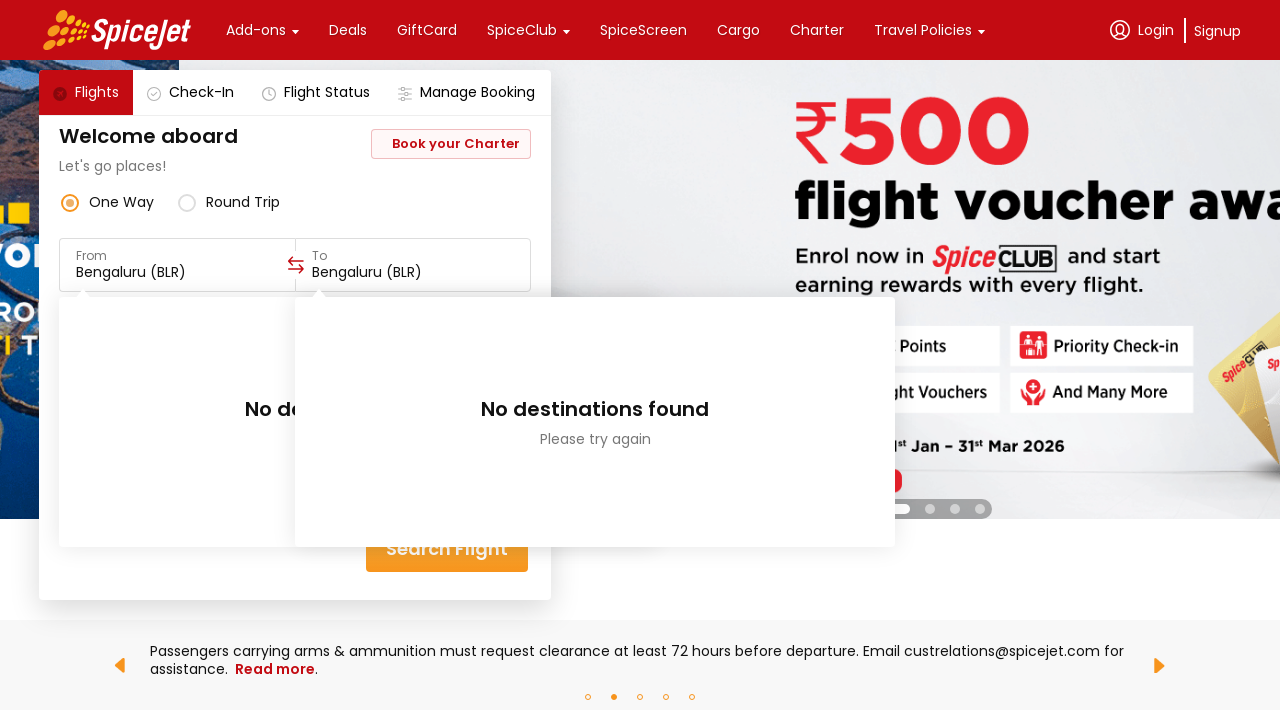